Navigates to a login practice page and verifies the page loads by checking the title

Starting URL: https://rahulshettyacademy.com/loginpagePractise/

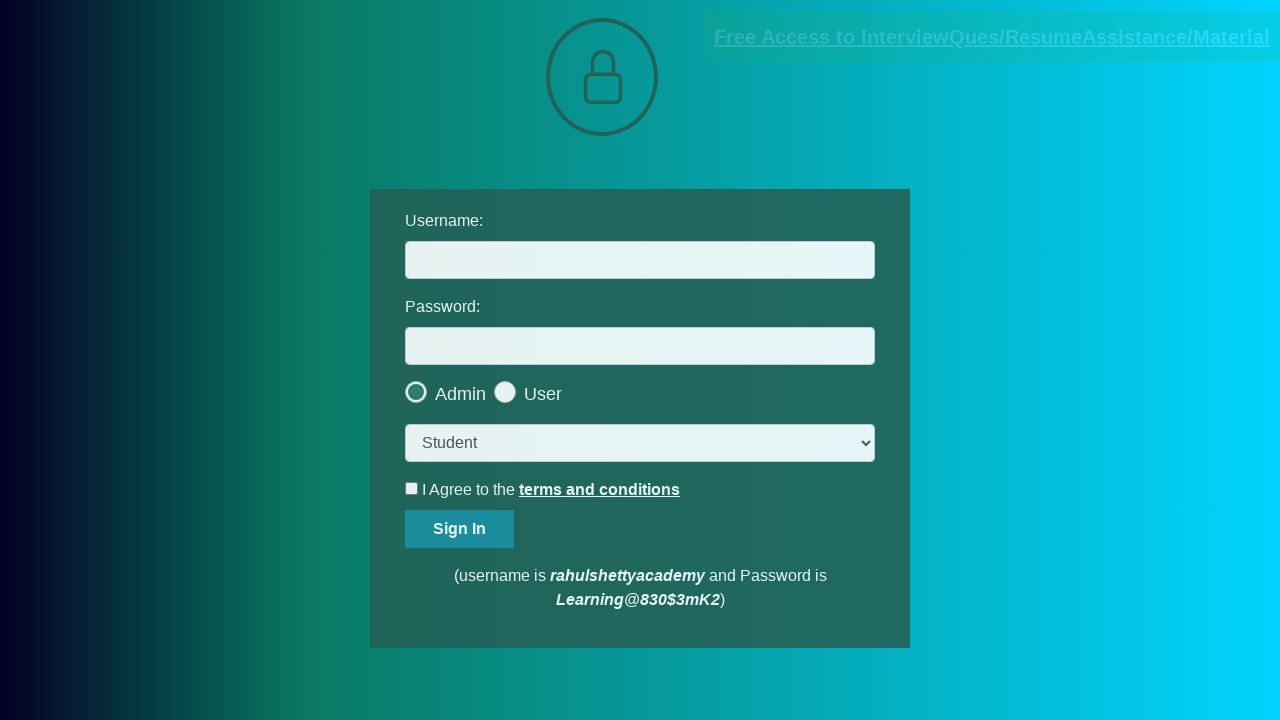

Waited for page DOM to be fully loaded
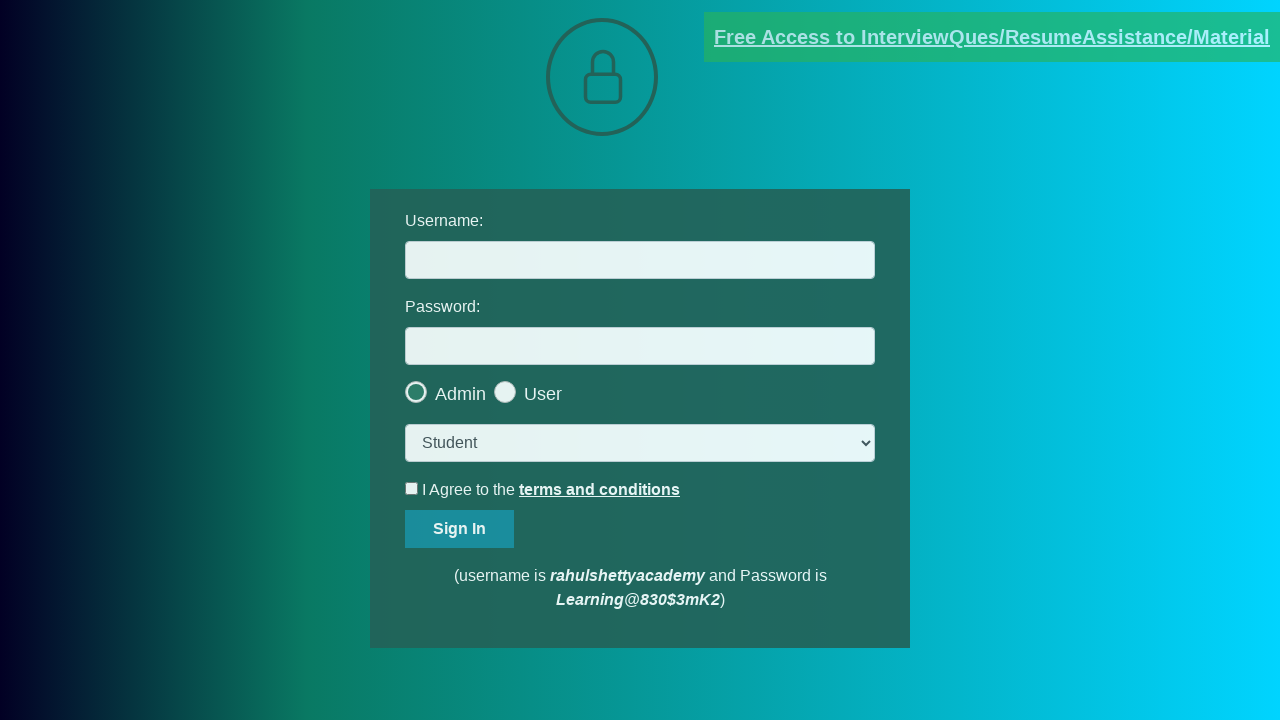

Retrieved page title: LoginPage Practise | Rahul Shetty Academy
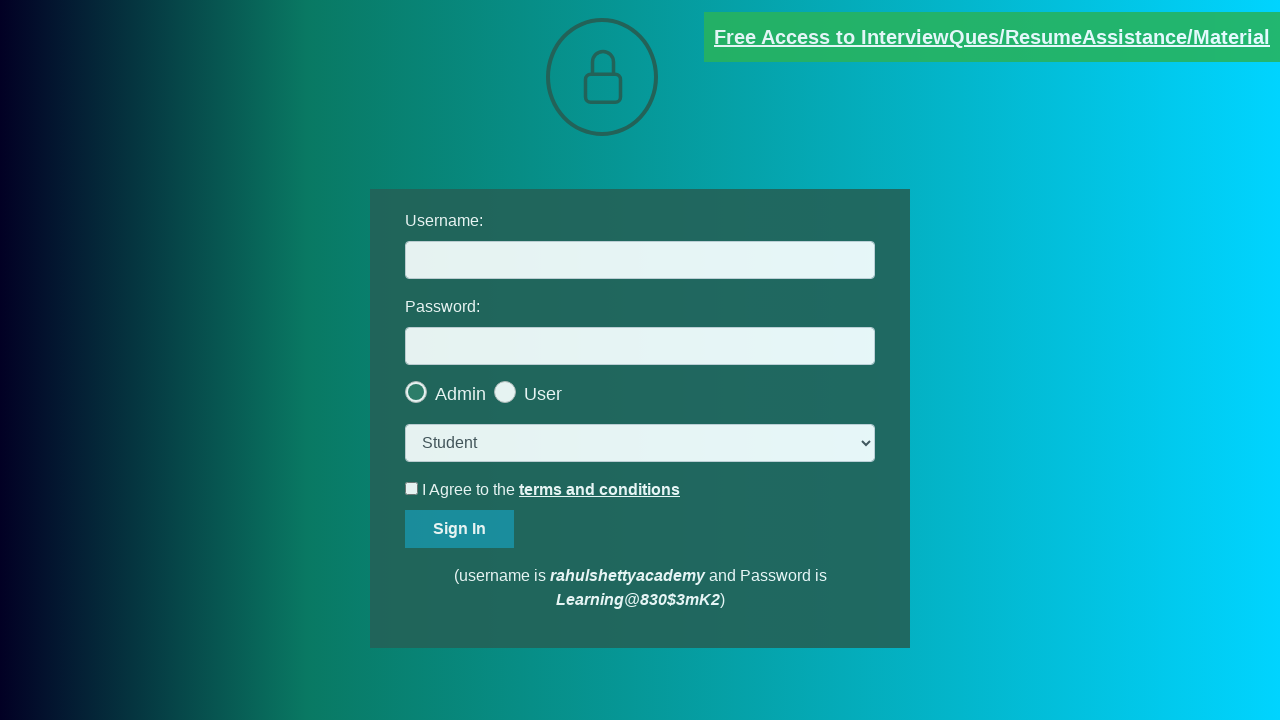

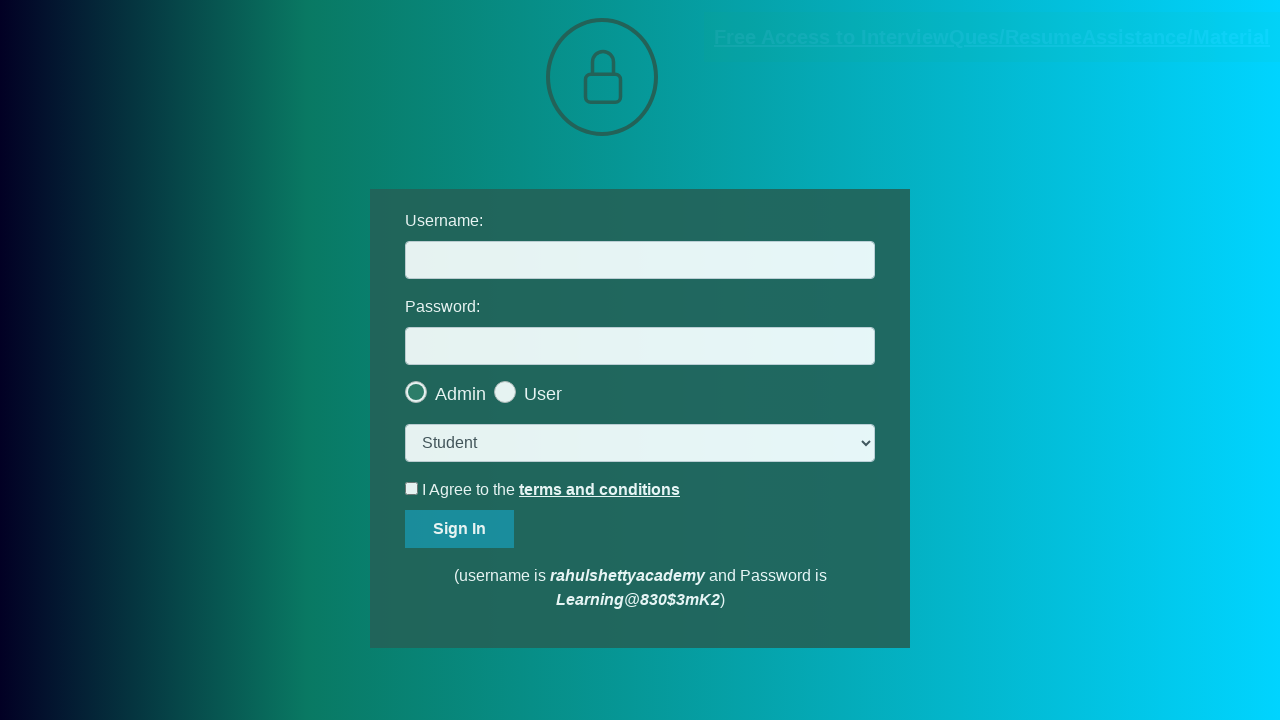